Tests navigation to A/B Test page and verifies the page title displays correctly

Starting URL: https://the-internet.herokuapp.com/

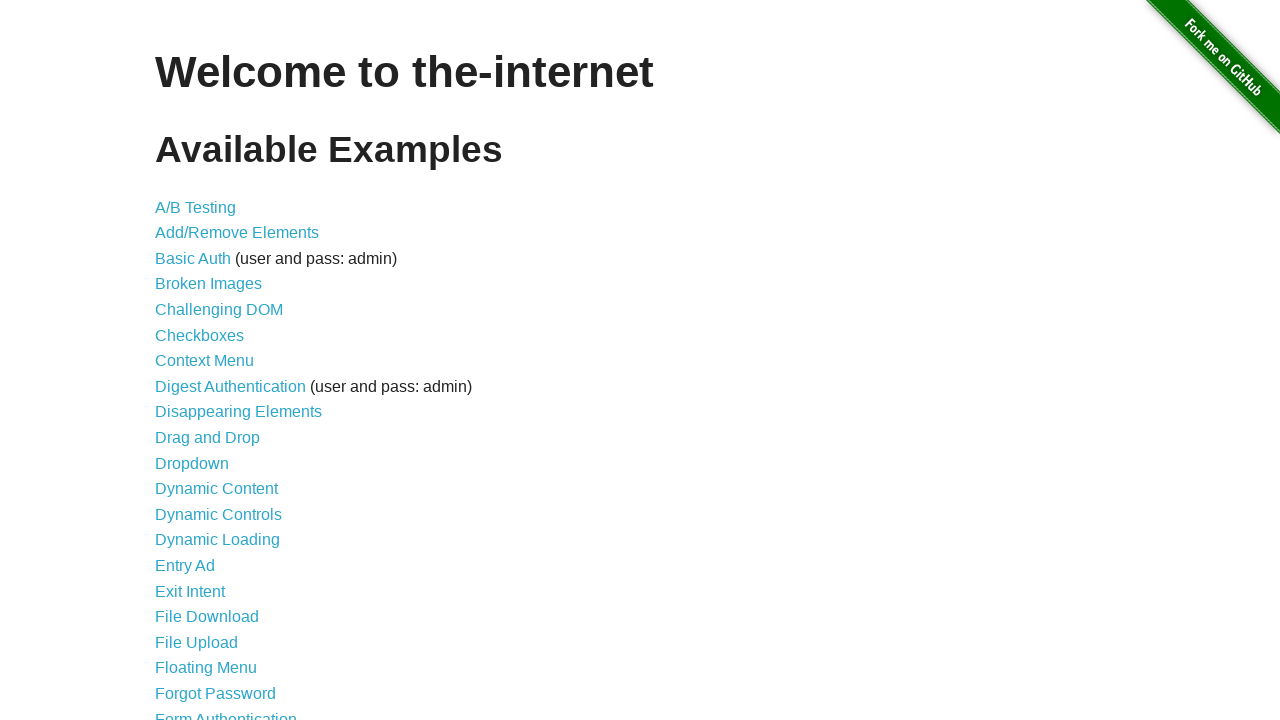

Clicked on A/B Testing link at (196, 207) on a[href='/abtest']
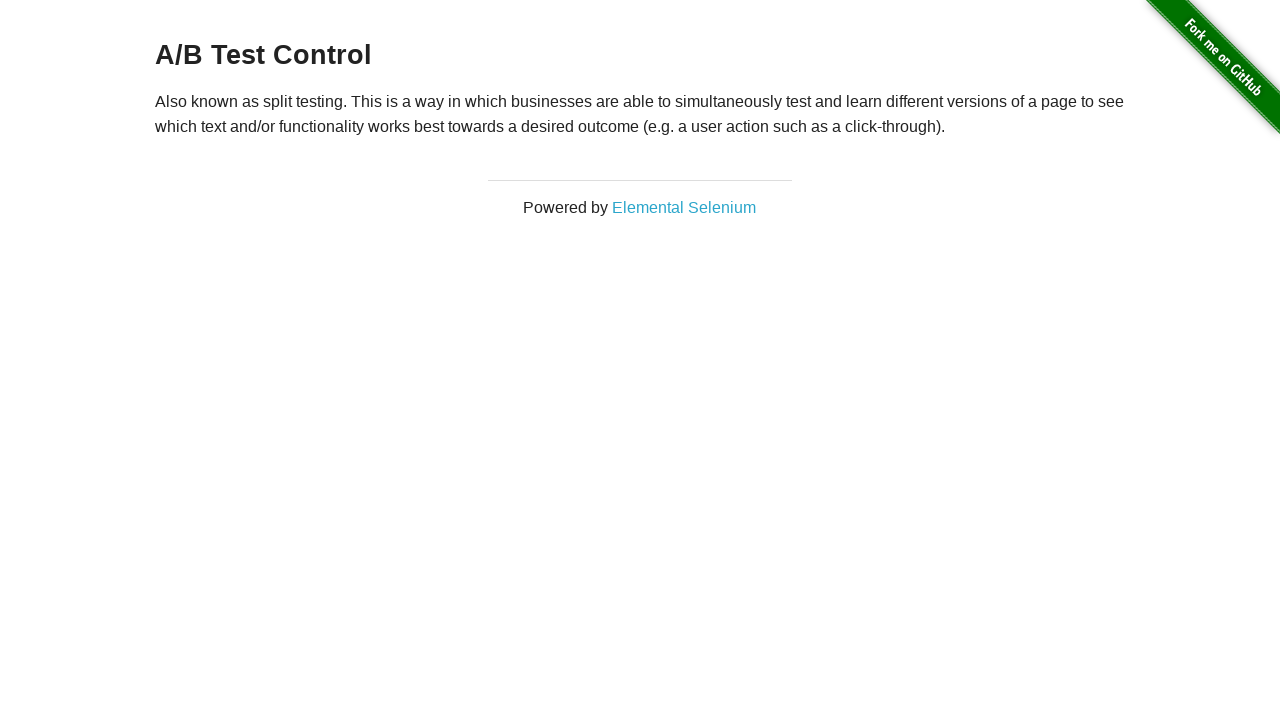

A/B Test page heading appeared and is visible
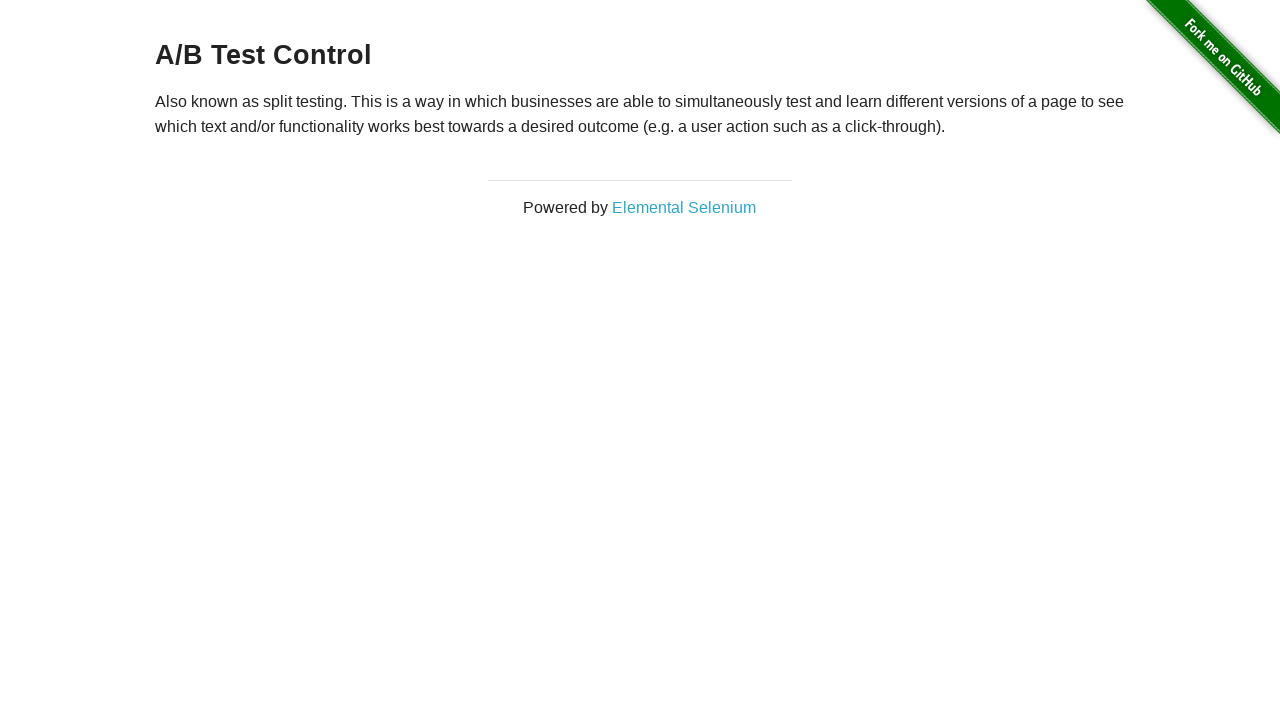

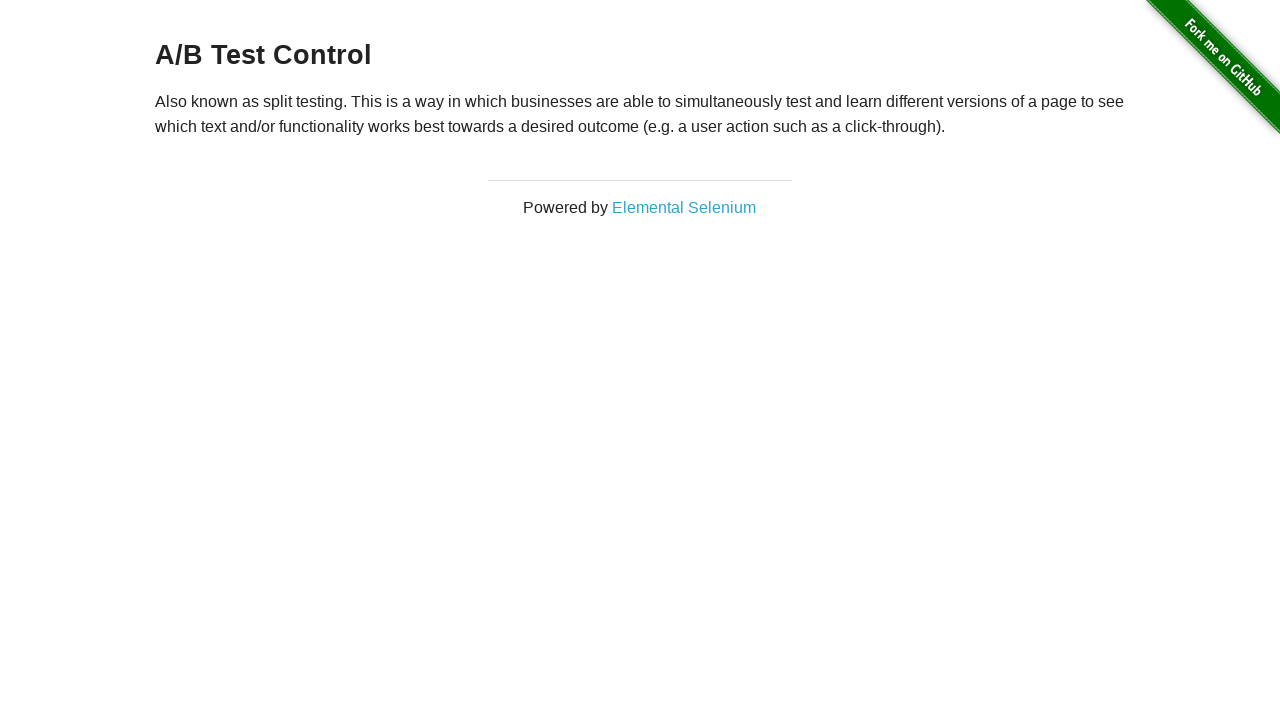